Tests a webmail demo by clicking on a folder in the tree navigation, selecting an email, and verifying the sender name is displayed correctly

Starting URL: https://ej2.syncfusion.com/showcase/typescript/webmail/#/home

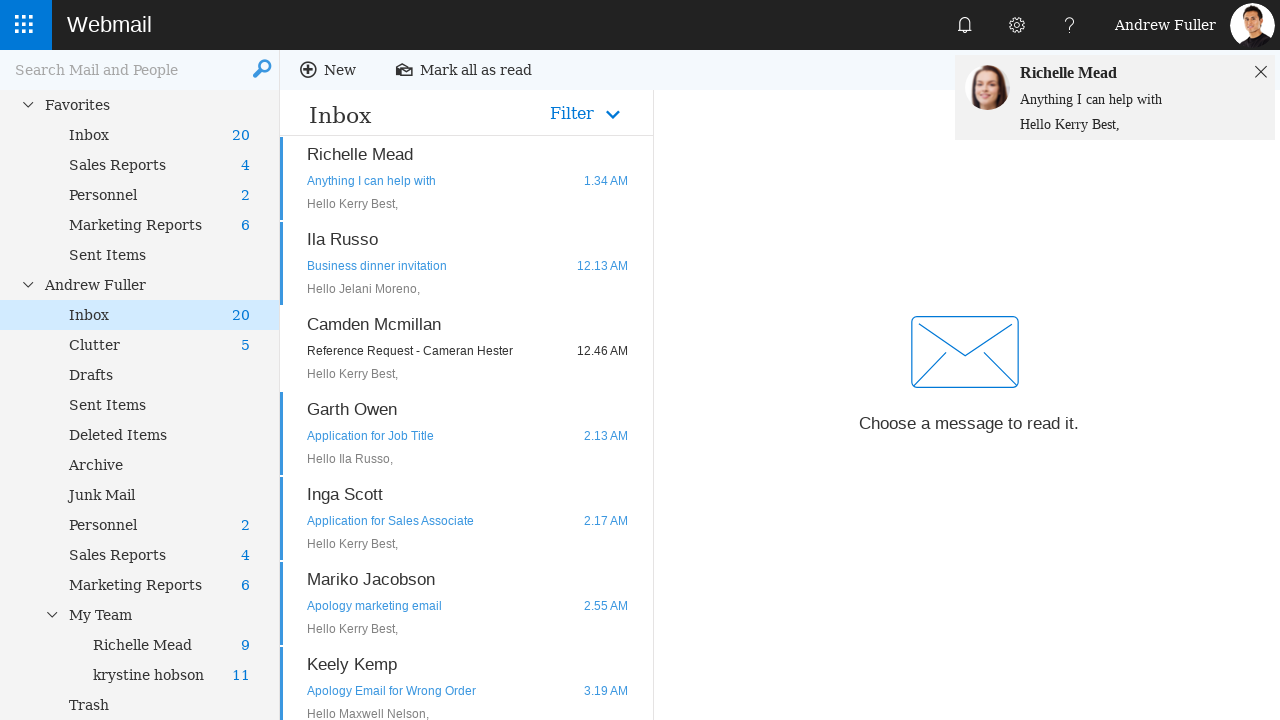

Clicked on folder in tree navigation with uid='21' at (159, 705) on #tree li.e-level-2[data-uid='21']
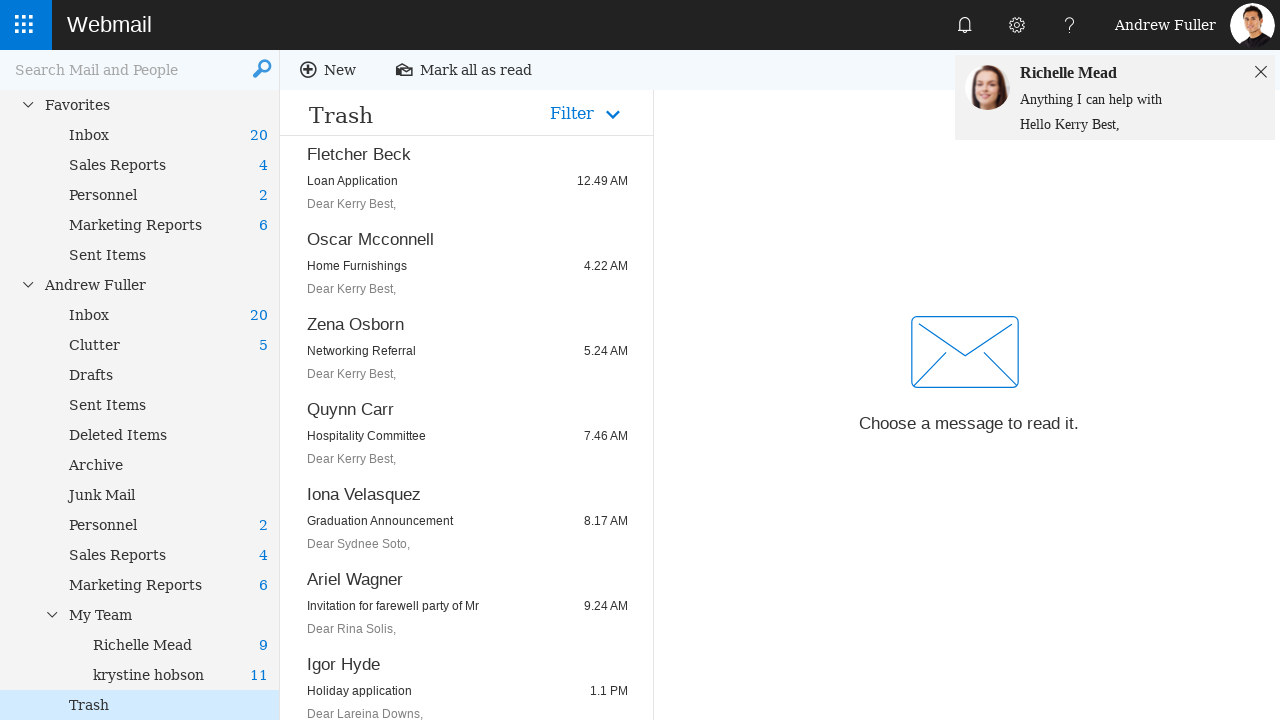

Clicked on first email item with uid='SF10205' at (466, 178) on li.e-level-1[data-uid='SF10205']
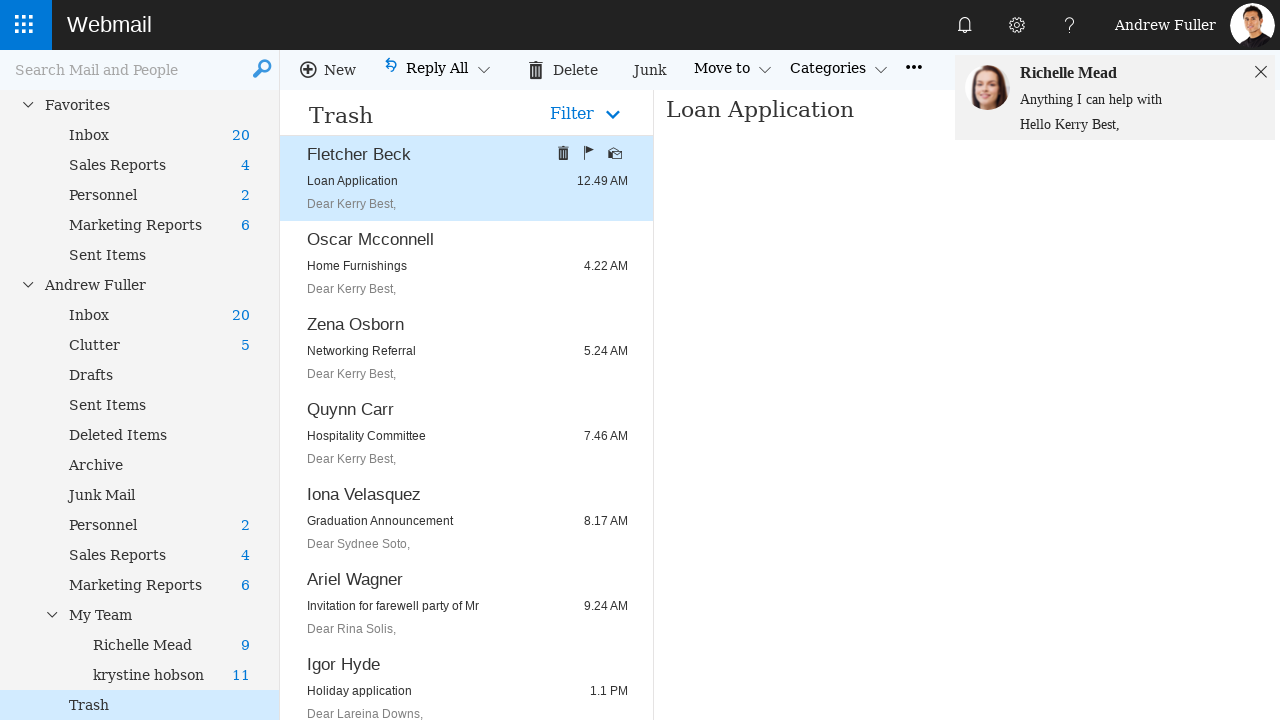

Waited for sender name element to load
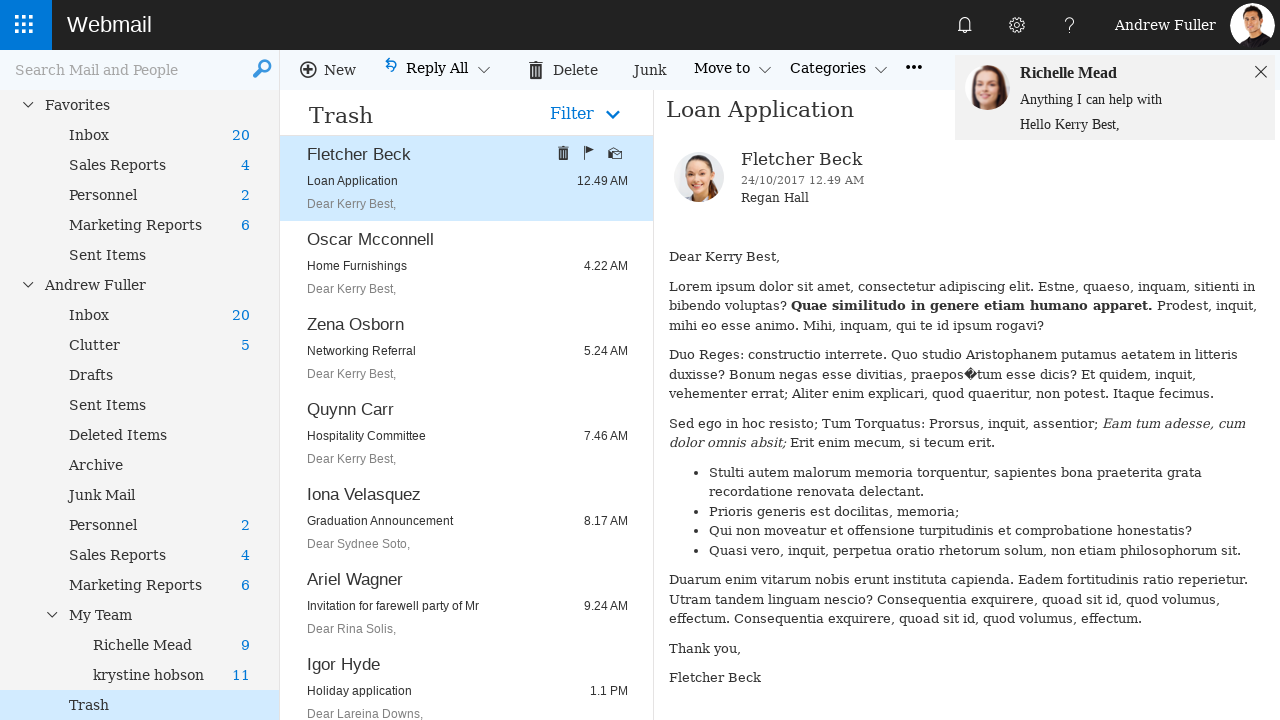

Verified sender name is 'Fletcher Beck' for first email
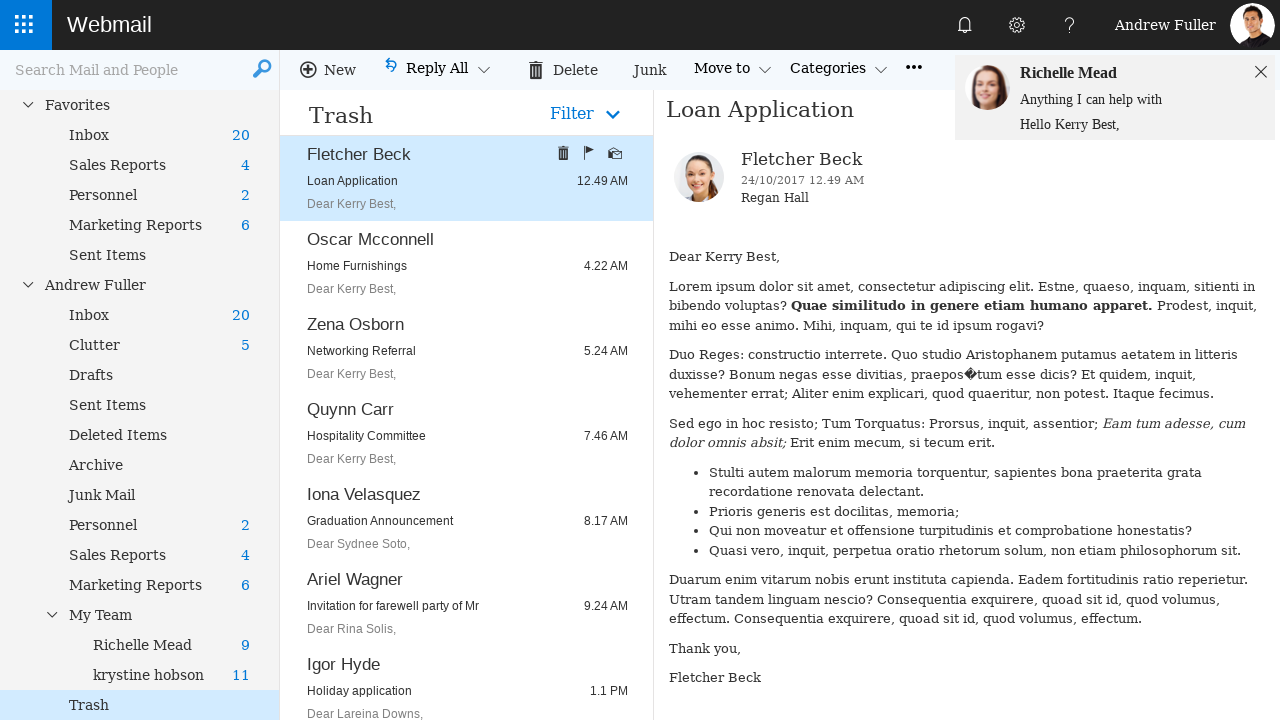

Clicked on second email item with uid='SF10202' at (466, 264) on li.e-level-1[data-uid='SF10202']
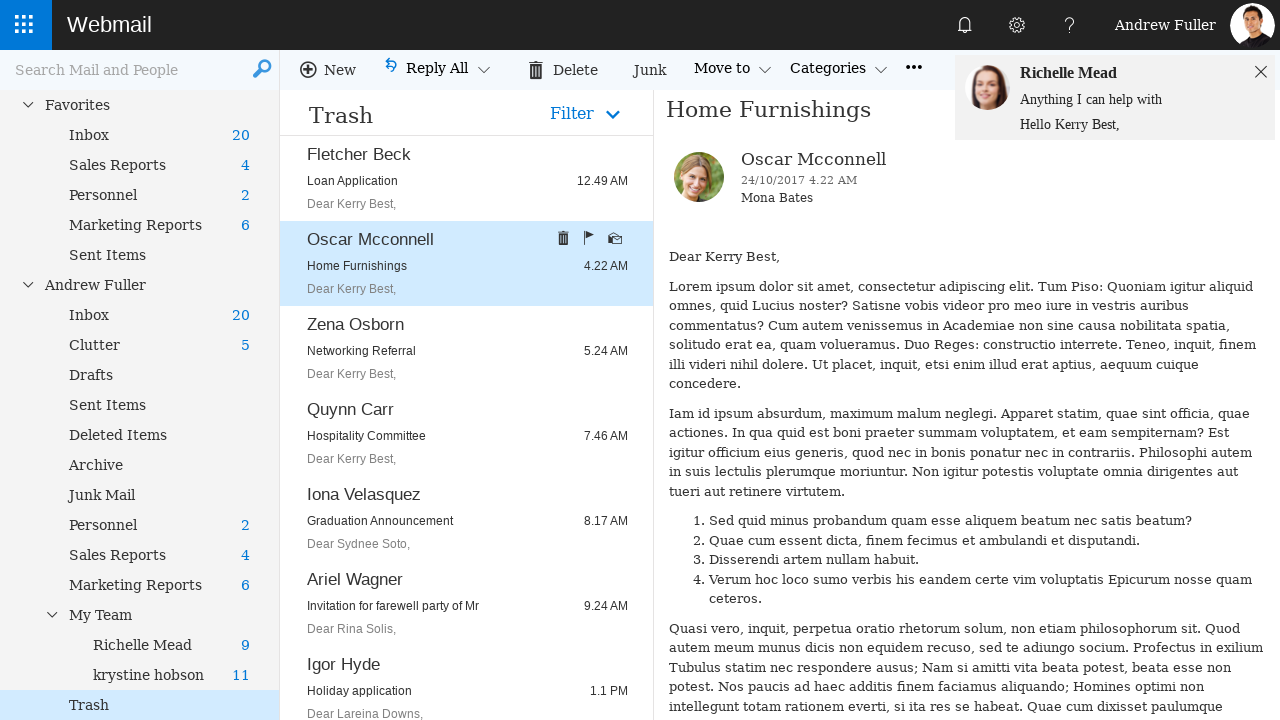

Verified sender name changed to 'Oscar Mcconnell' for second email
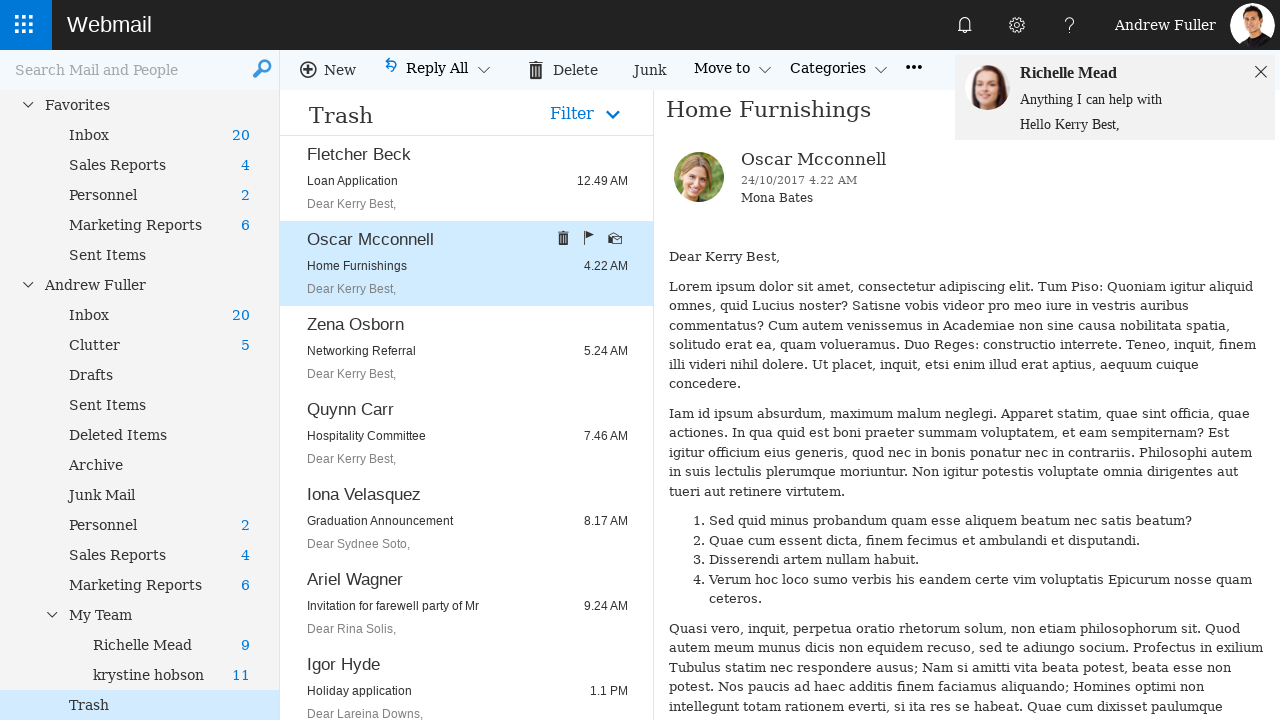

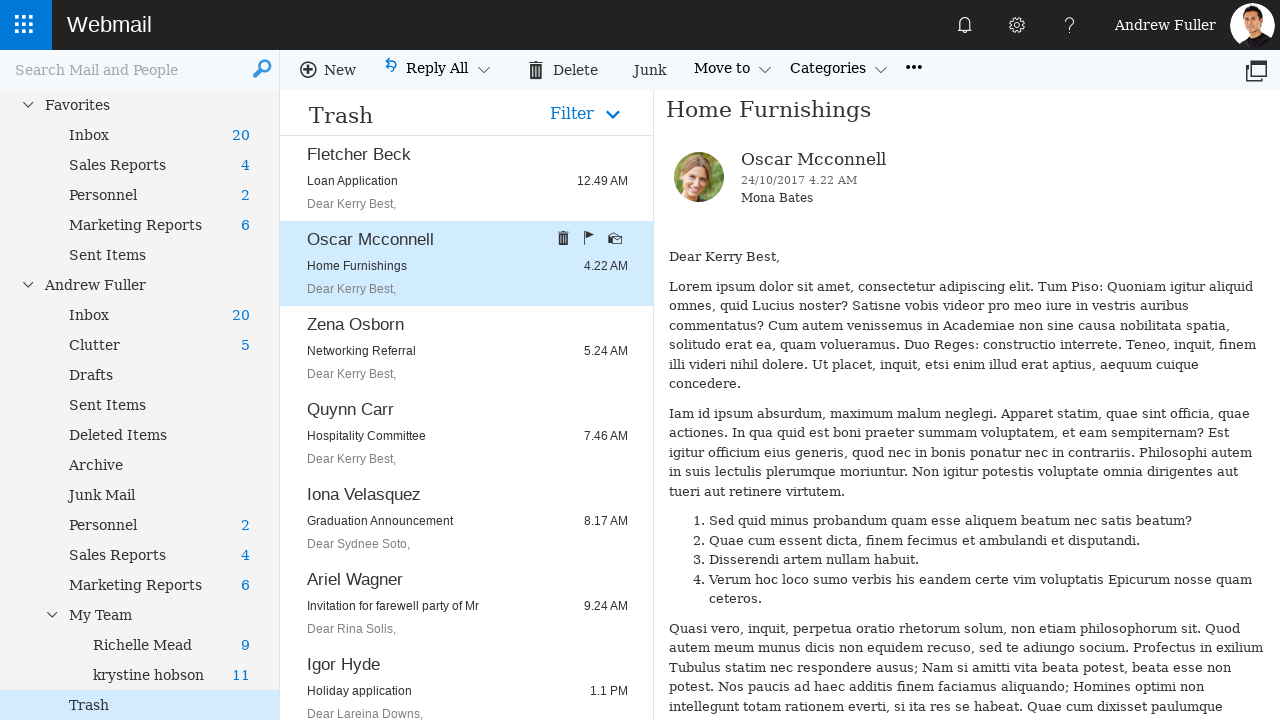